Tests geolocation mocking by setting custom GPS coordinates (latitude: 32.746940, longitude: -97.092400 - Fort Worth, Texas area) and verifying the location detection website shows the mocked location.

Starting URL: https://where-am-i.org/

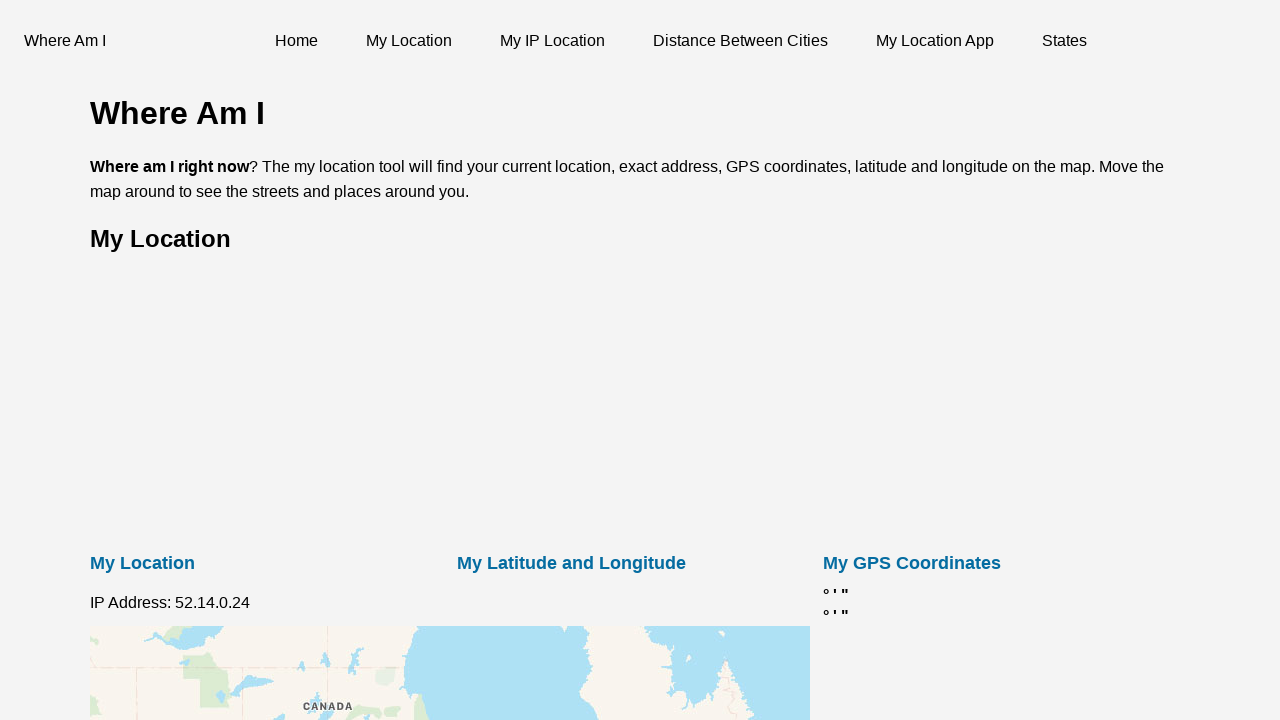

Set geolocation to Fort Worth, Texas coordinates (latitude: 32.746940, longitude: -97.092400)
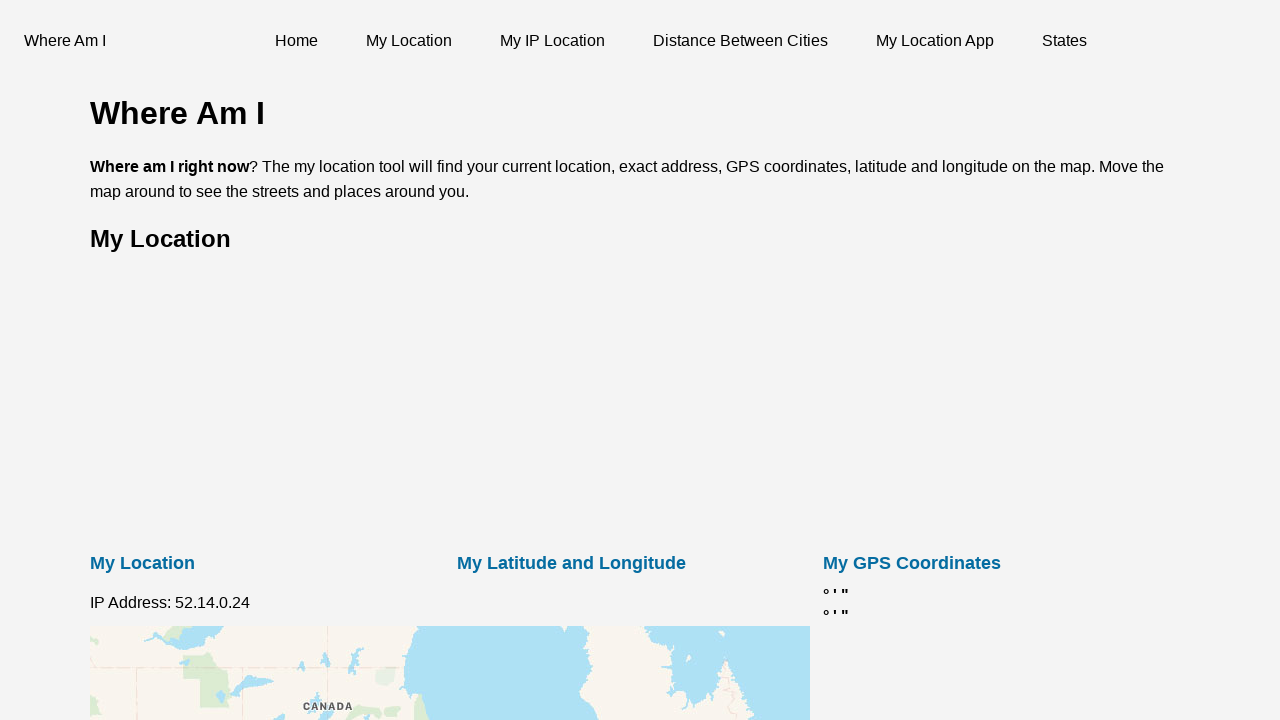

Granted geolocation permission
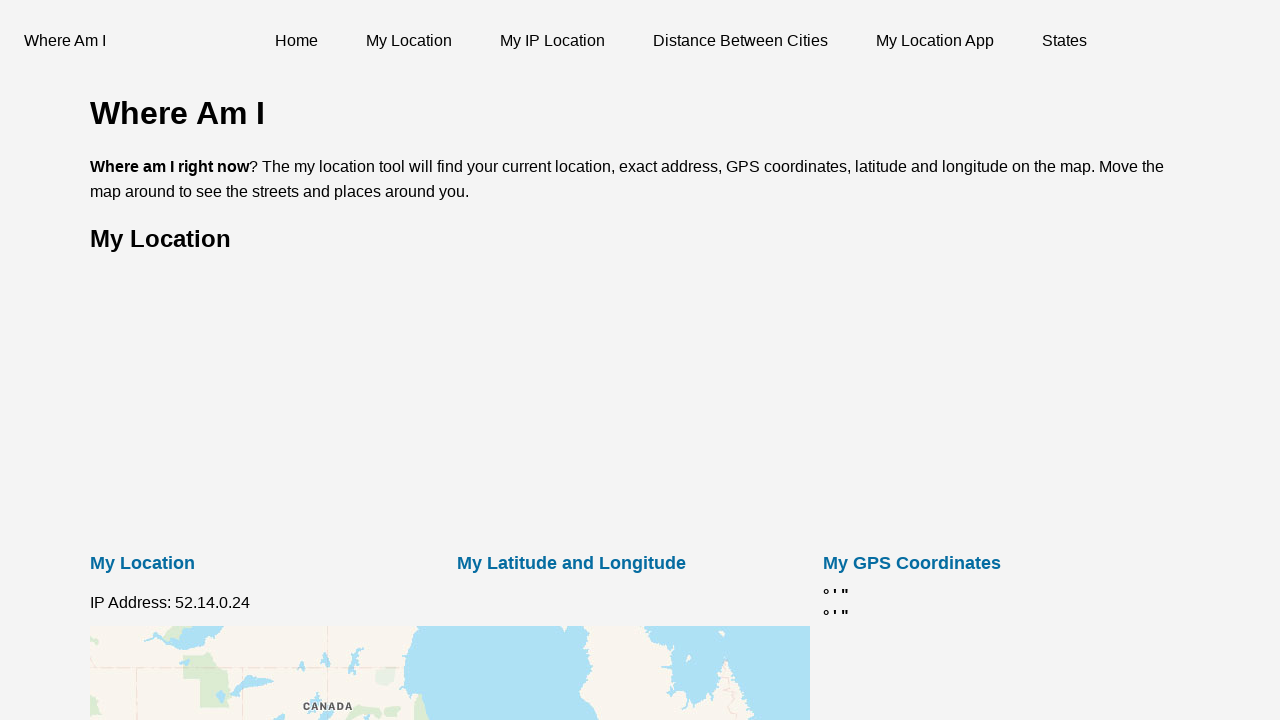

Reloaded page to apply mocked geolocation
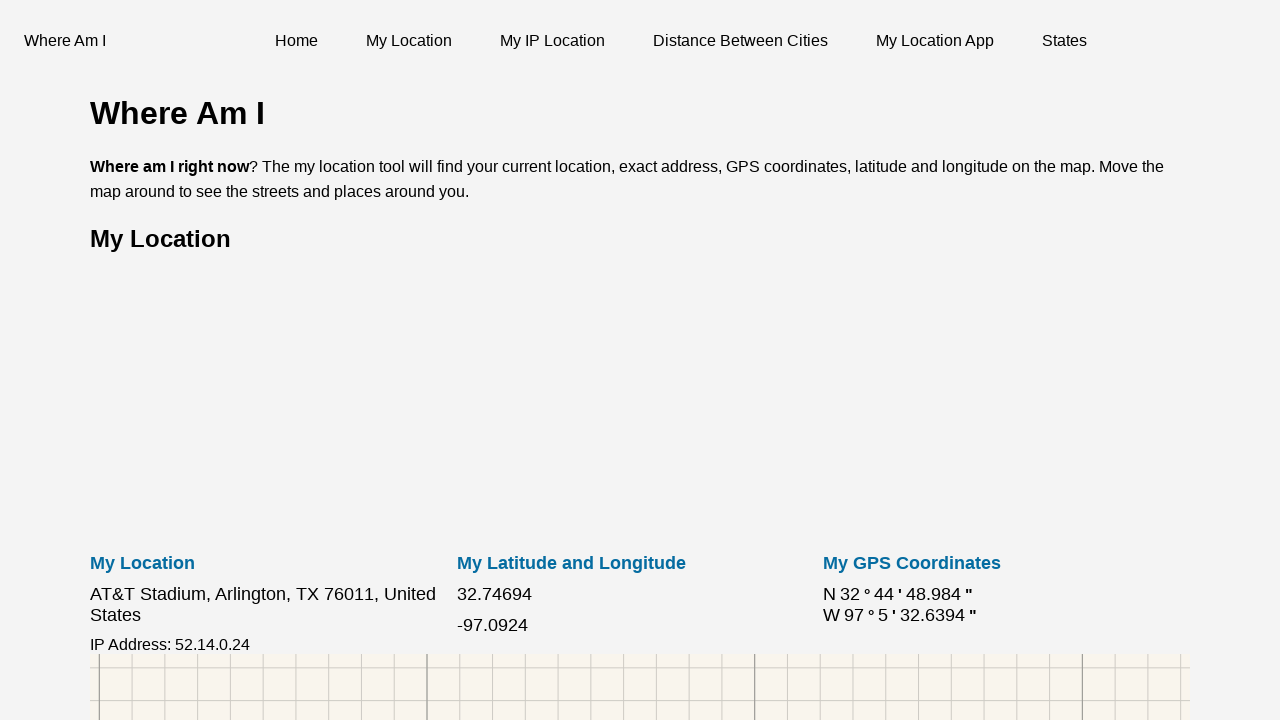

Page fully loaded with network idle state
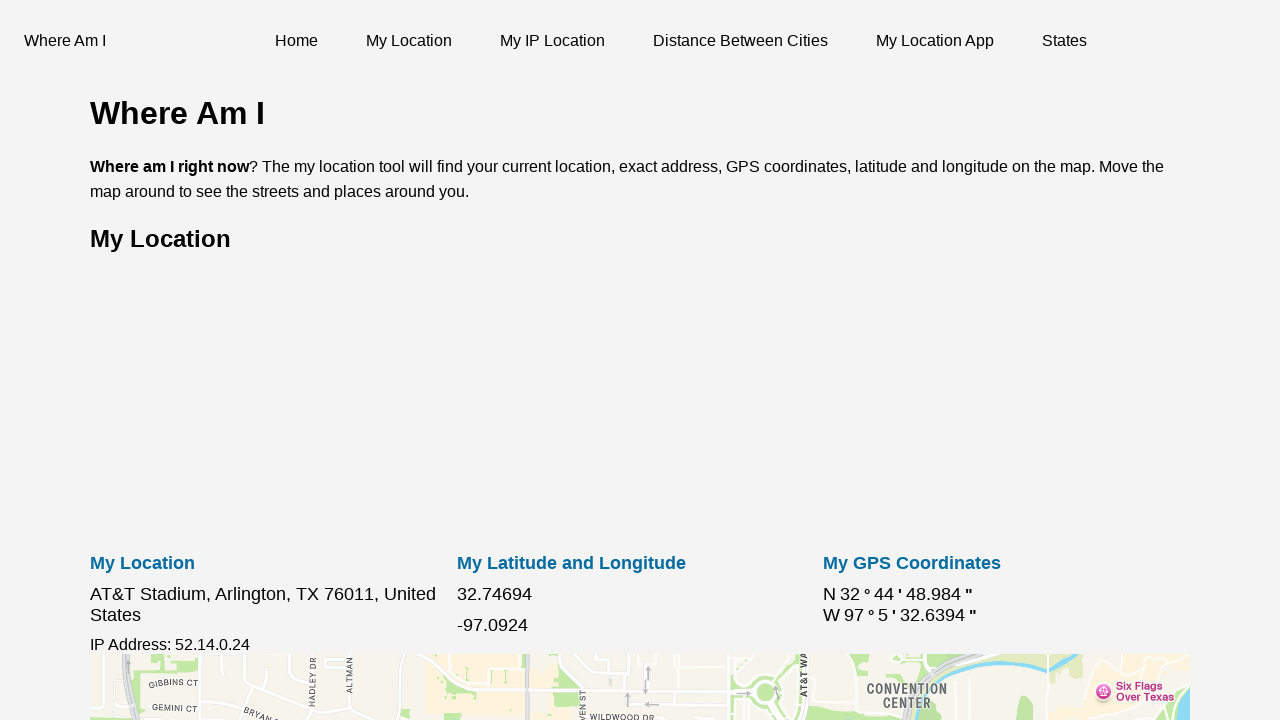

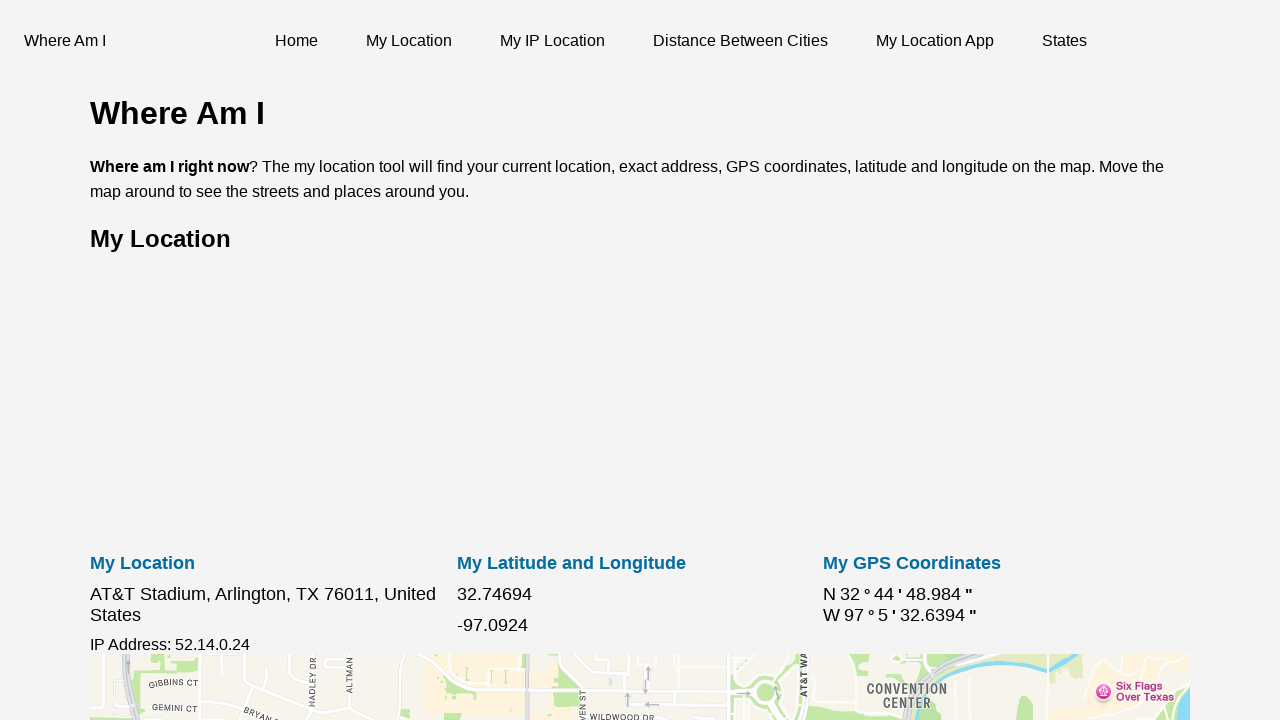